Downloads a JSON file by clicking on a .json link and waiting for the download to complete

Starting URL: https://the-internet.herokuapp.com/download

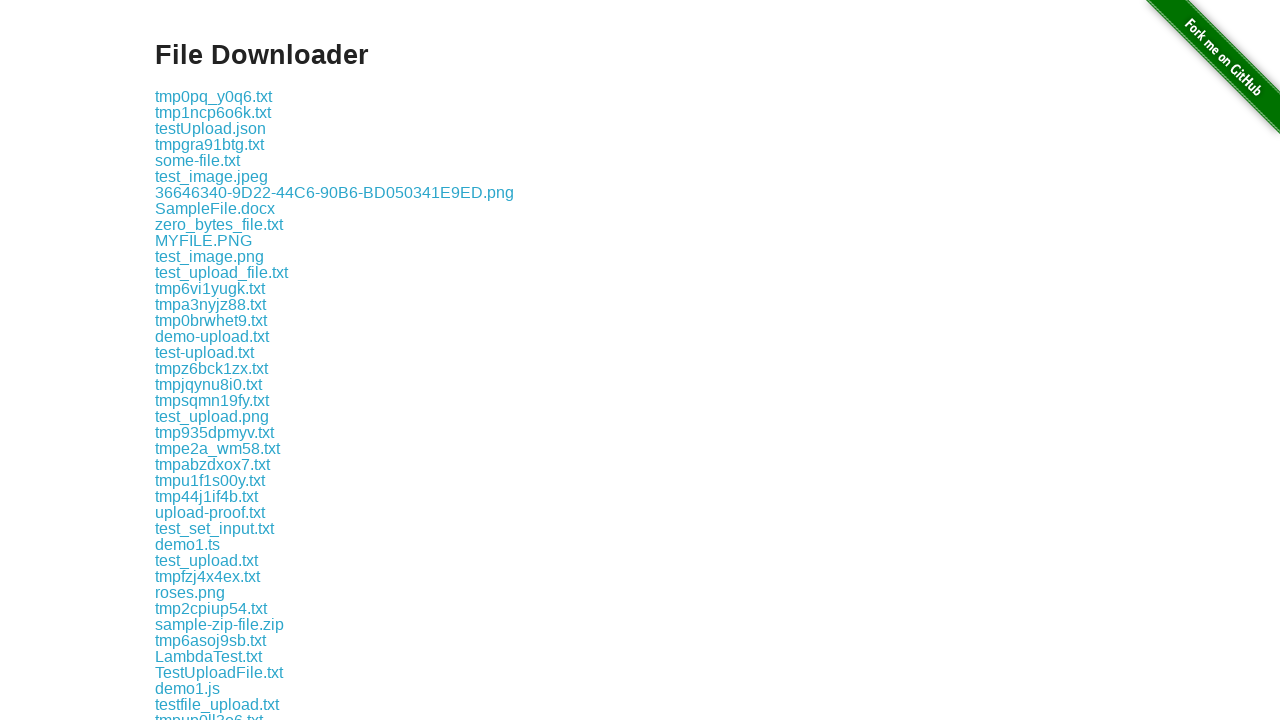

Clicked on .json file link and initiated download at (210, 128) on a[href$='.json']
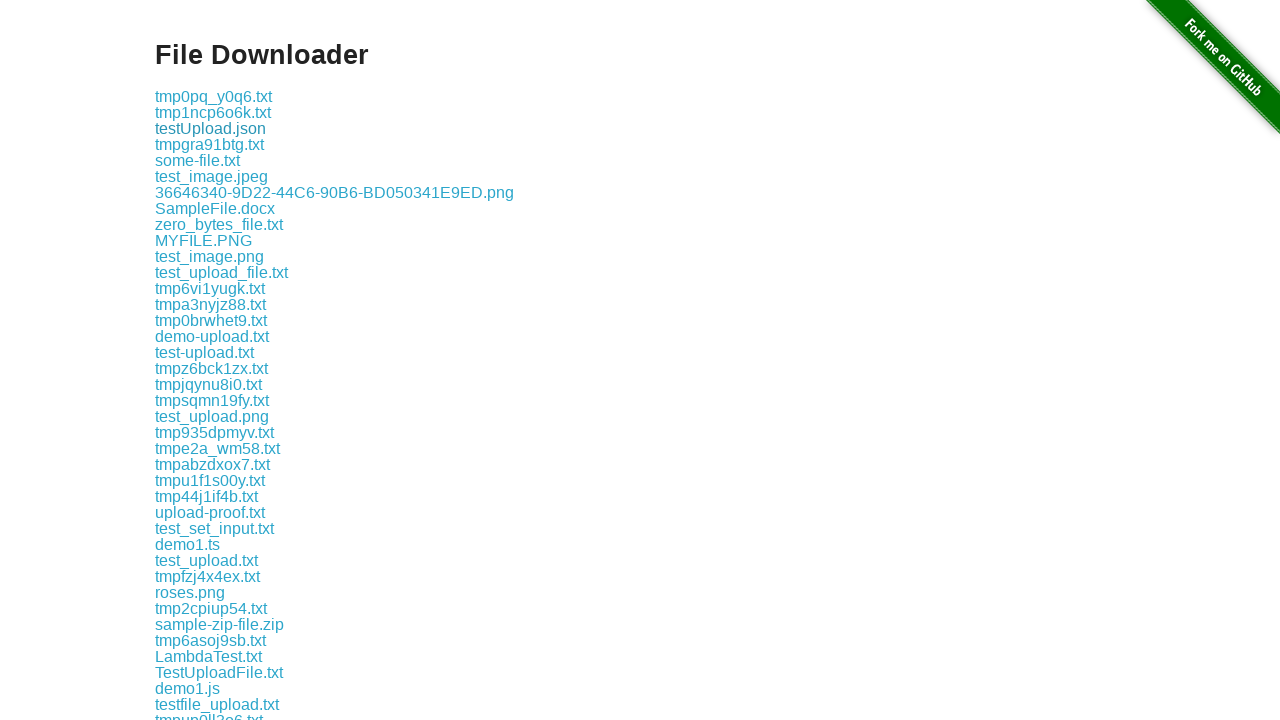

Download completed successfully
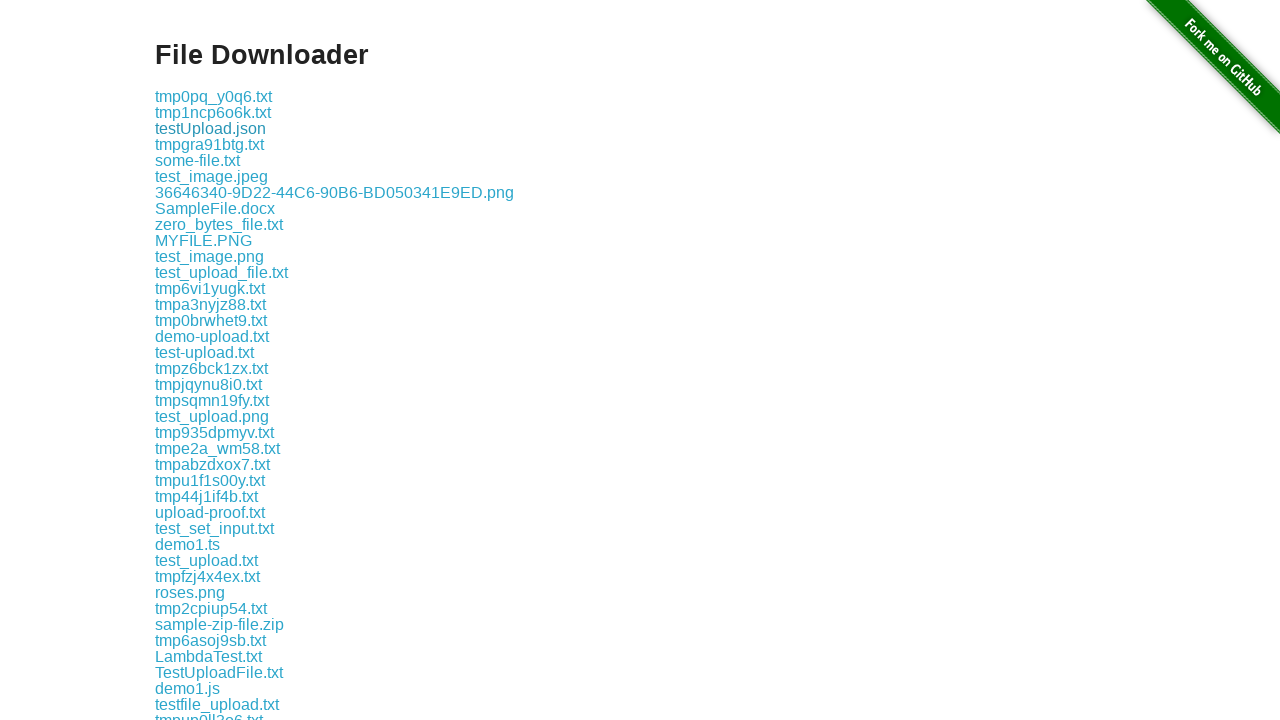

Retrieved download file path
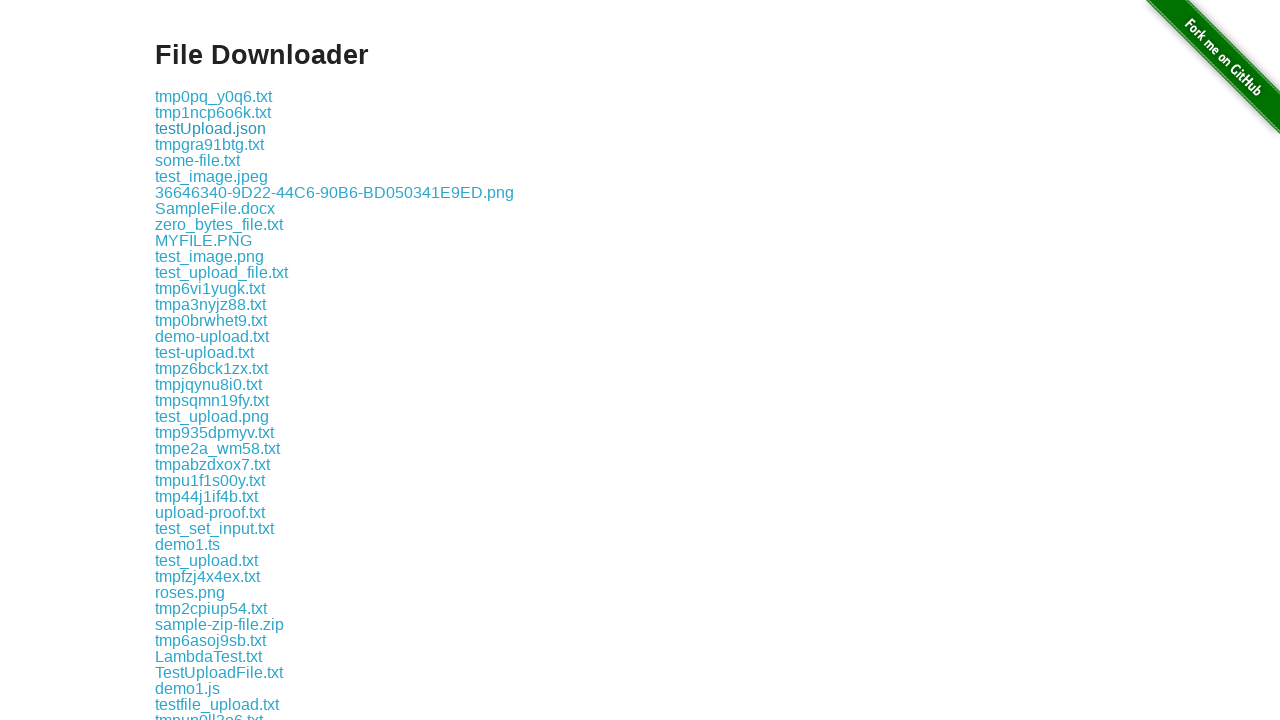

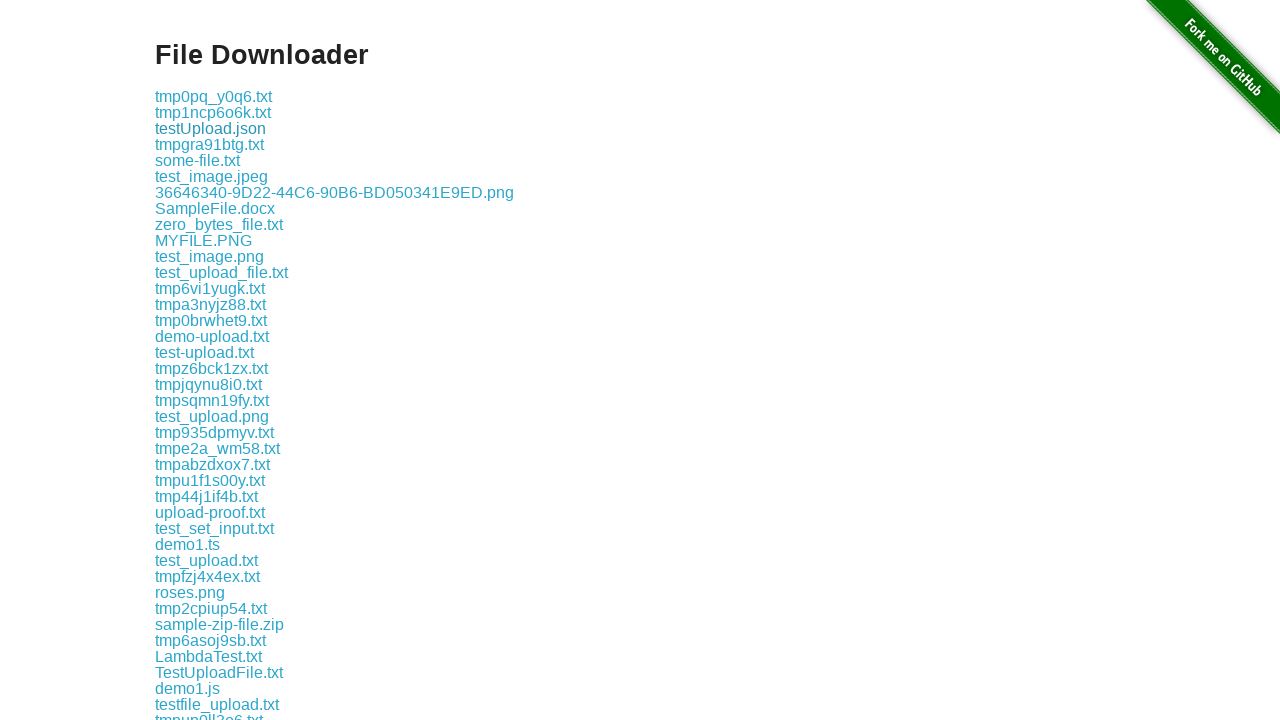